Clicks the add button and waits for a red box using explicit wait

Starting URL: https://www.selenium.dev/selenium/web/dynamic.html

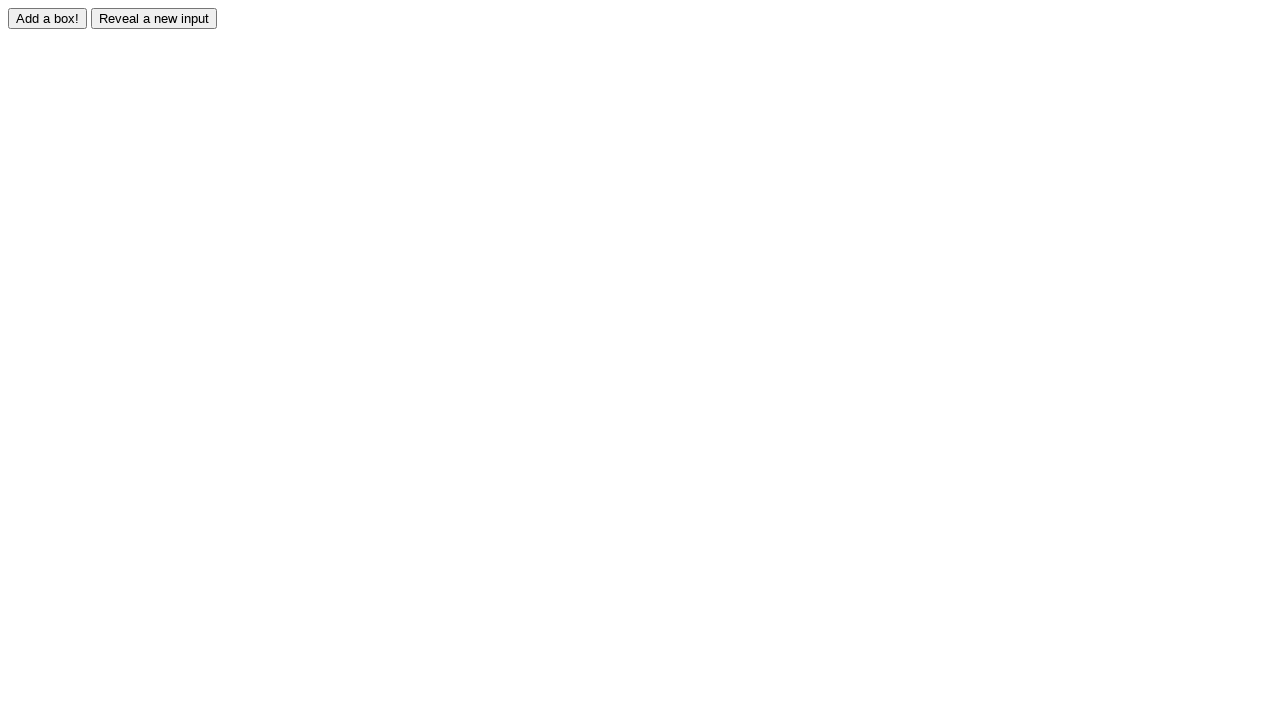

Clicked the add button to add a red box at (48, 18) on #adder
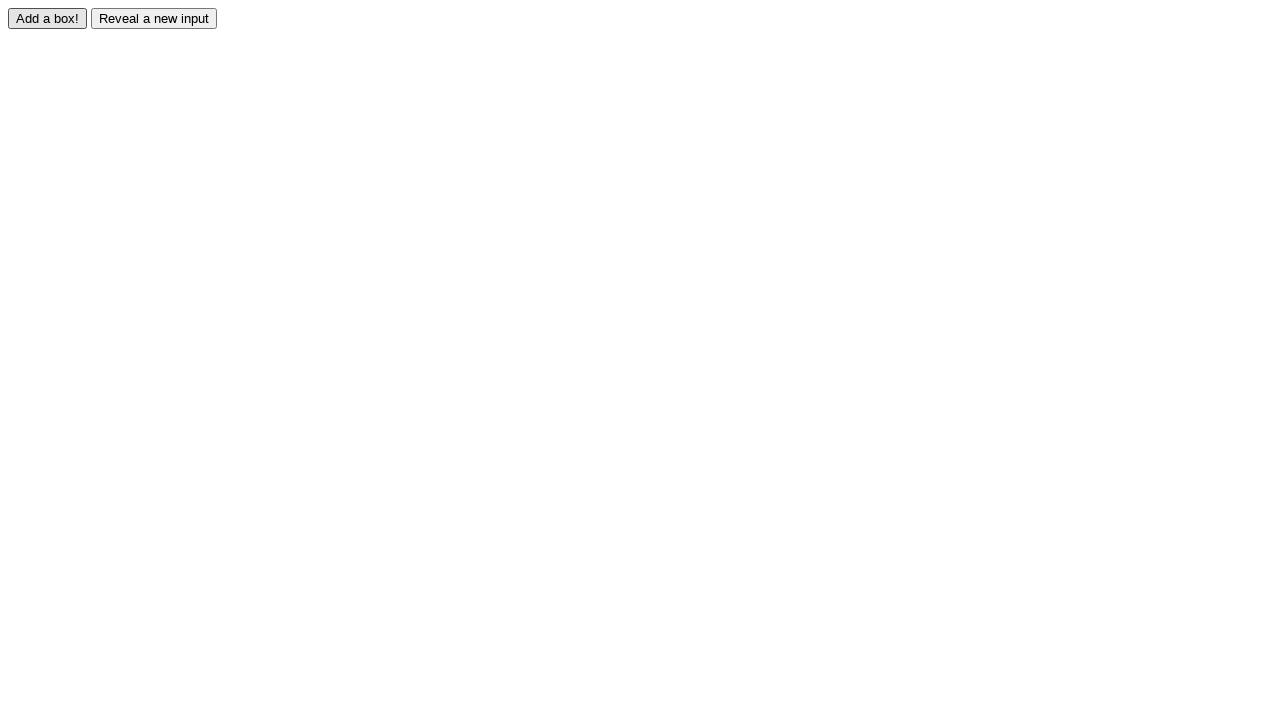

Red box appeared and became visible
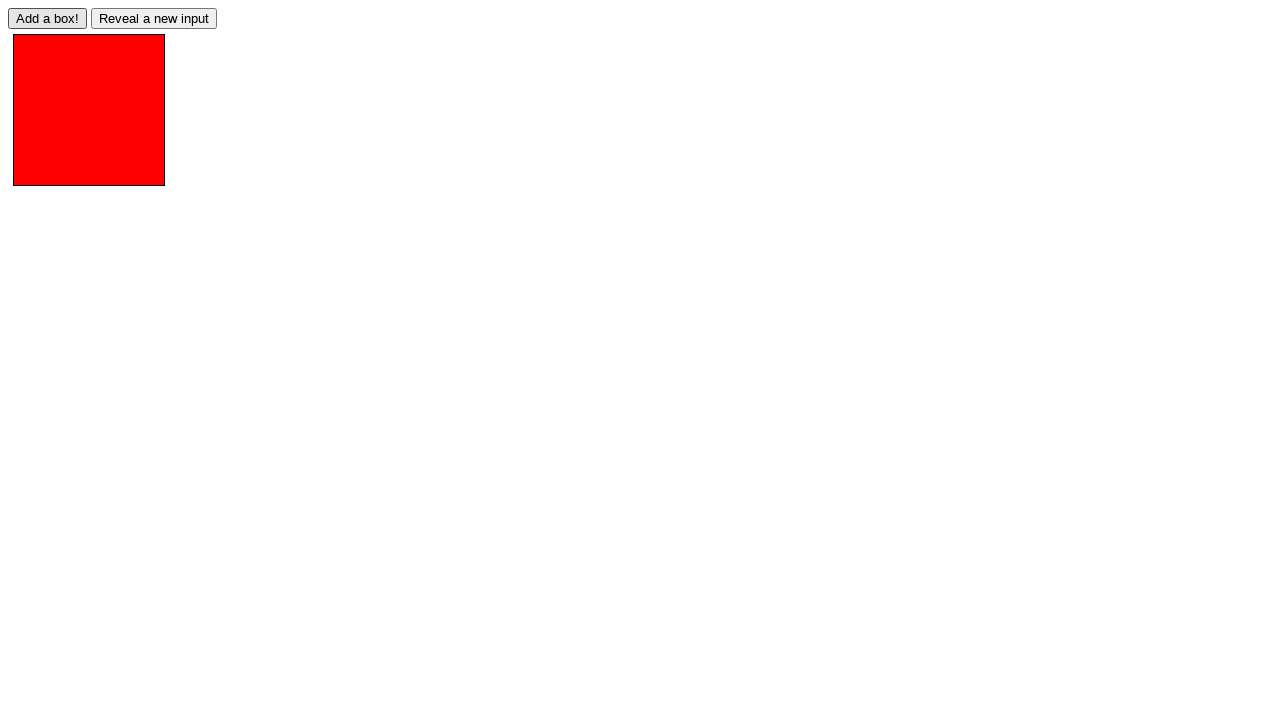

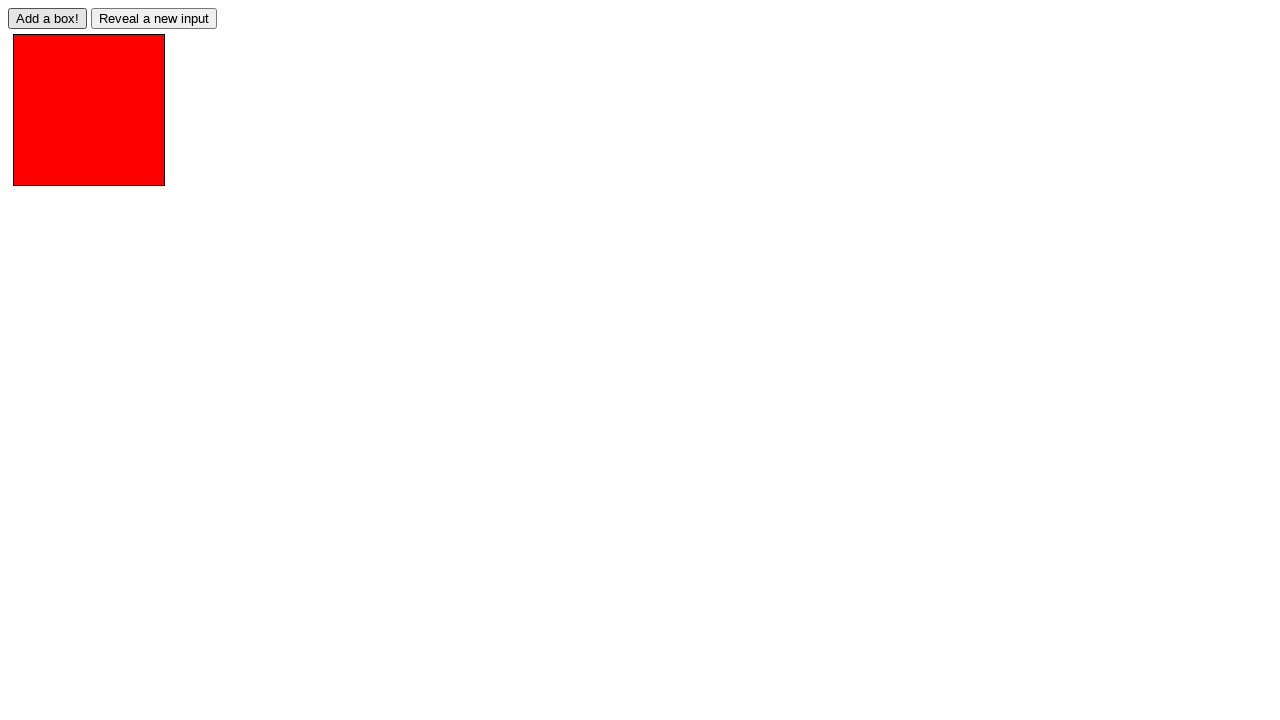